Tests that whitespace is trimmed from edited todo text

Starting URL: https://demo.playwright.dev/todomvc

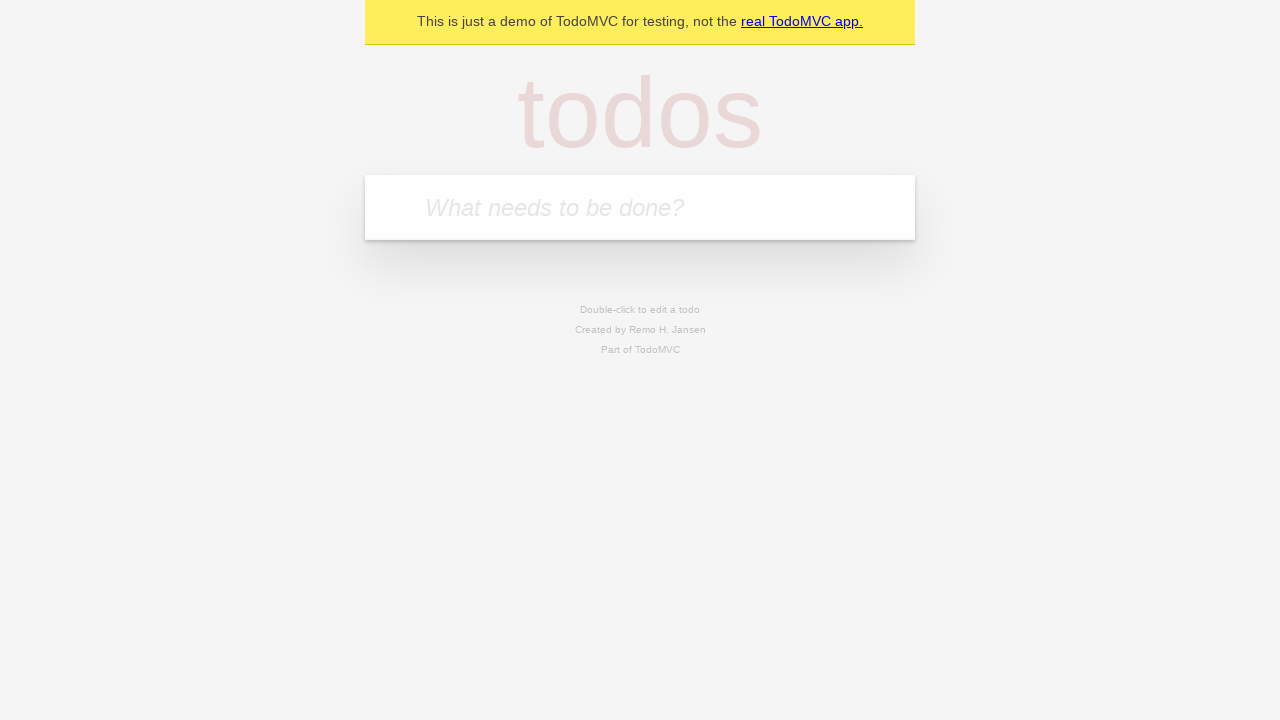

Filled new todo input with 'buy some cheese' on internal:attr=[placeholder="What needs to be done?"i]
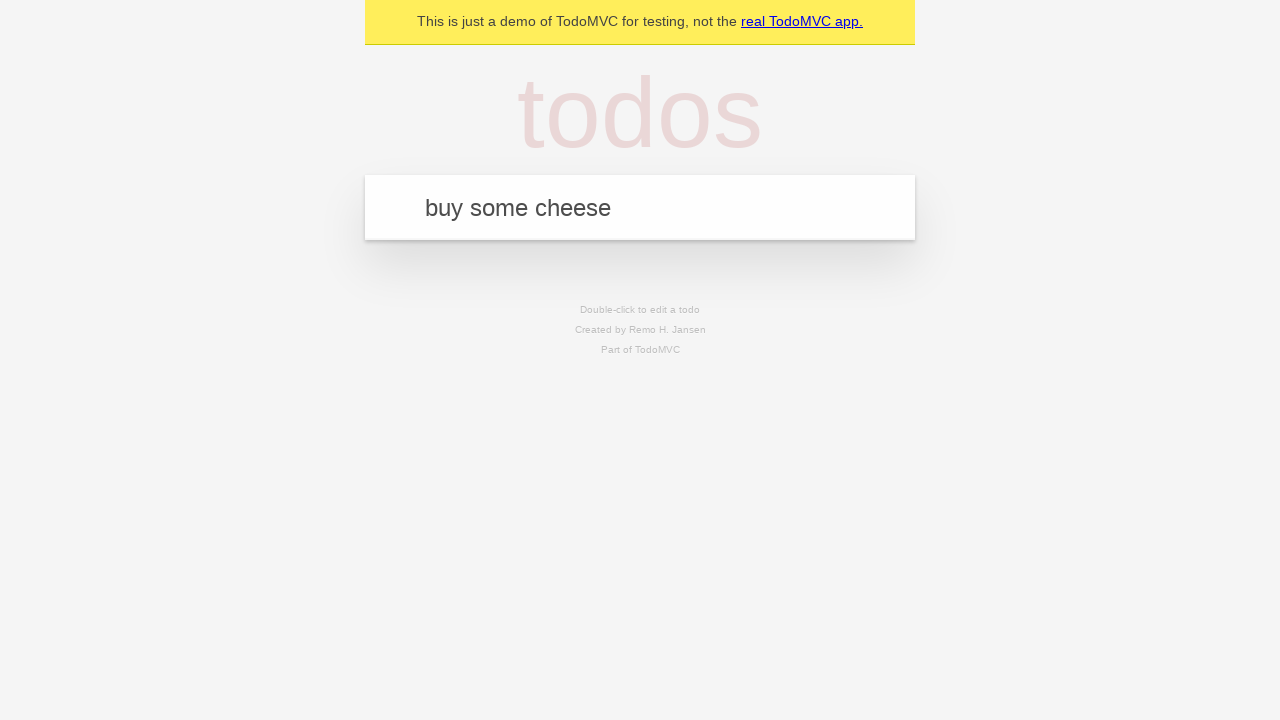

Pressed Enter to create todo 'buy some cheese' on internal:attr=[placeholder="What needs to be done?"i]
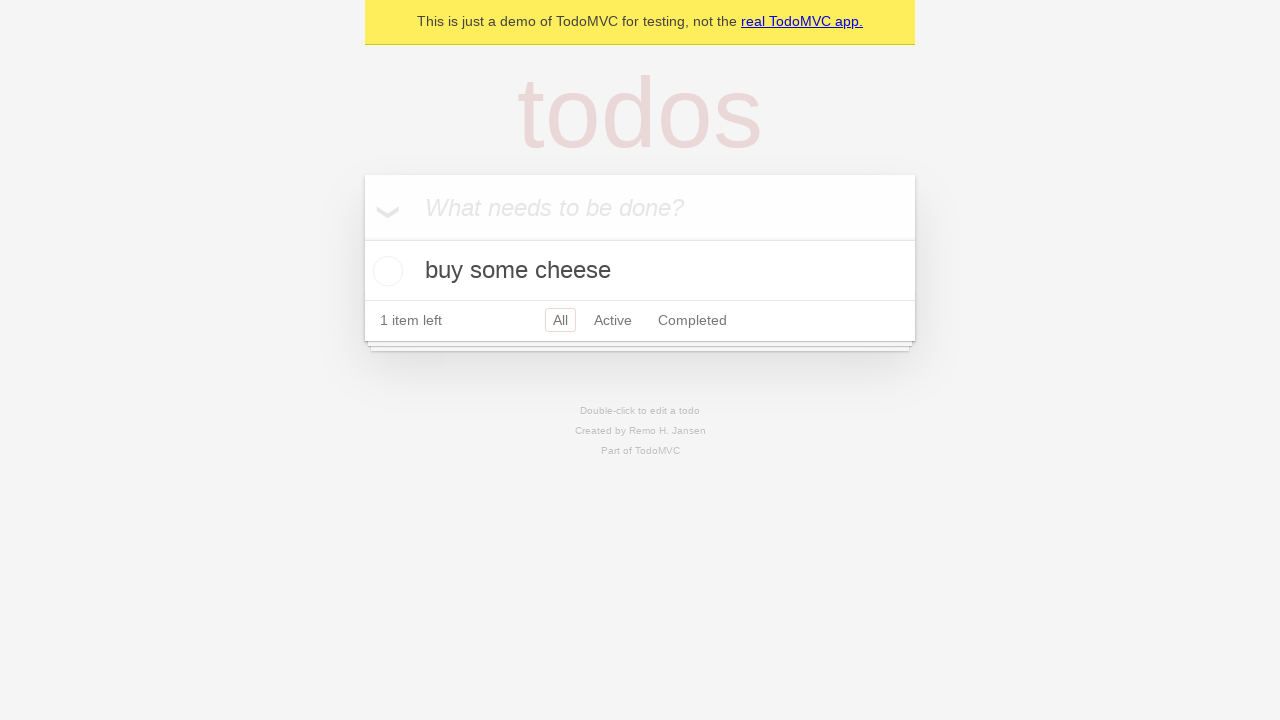

Filled new todo input with 'feed the cat' on internal:attr=[placeholder="What needs to be done?"i]
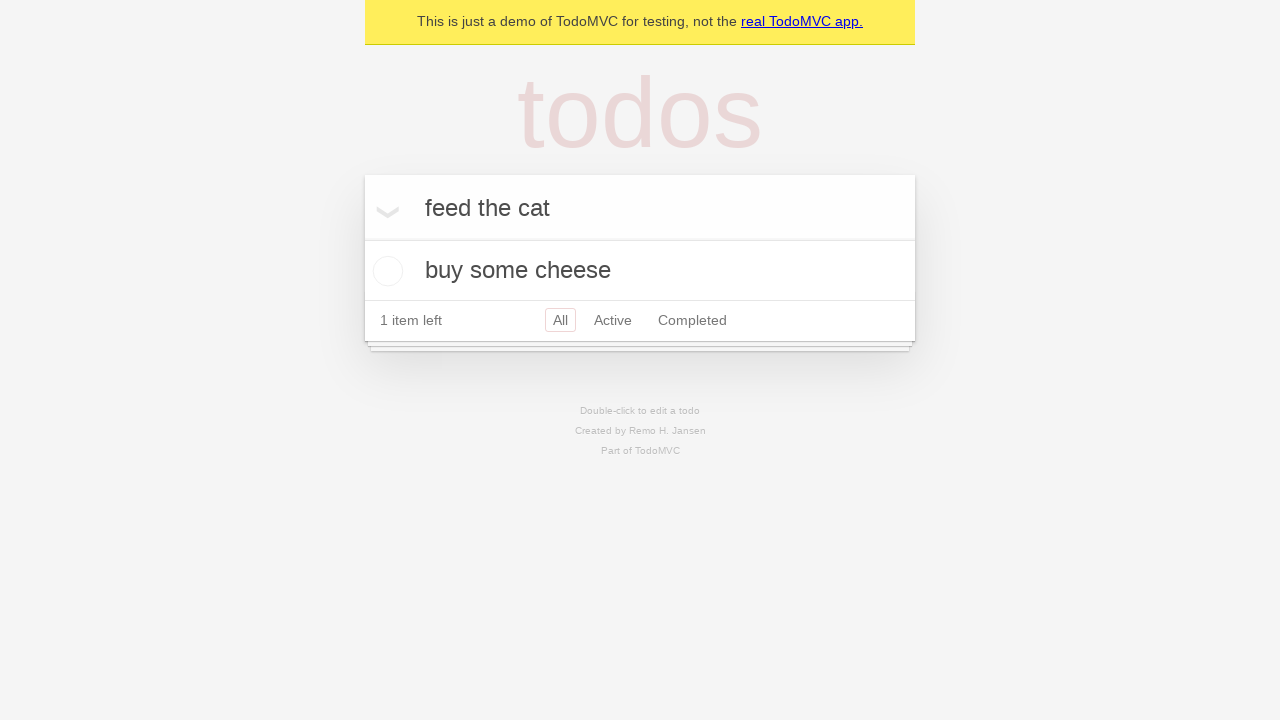

Pressed Enter to create todo 'feed the cat' on internal:attr=[placeholder="What needs to be done?"i]
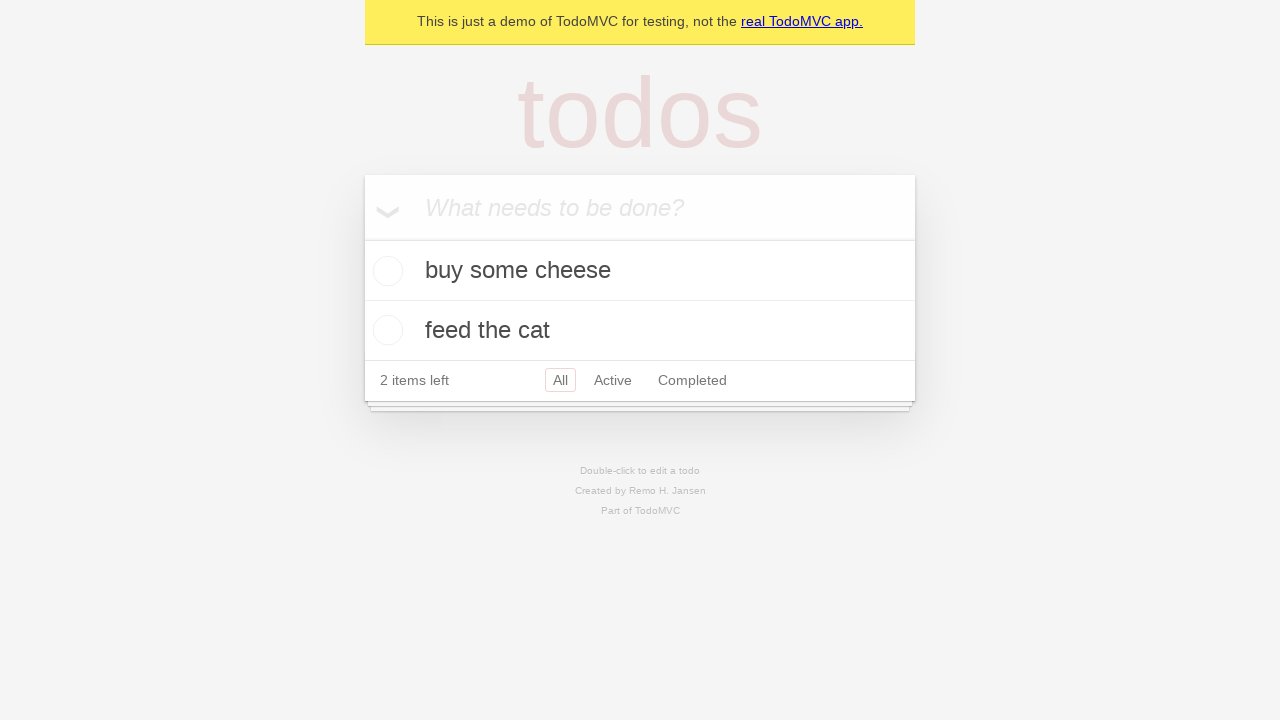

Filled new todo input with 'book a doctors appointment' on internal:attr=[placeholder="What needs to be done?"i]
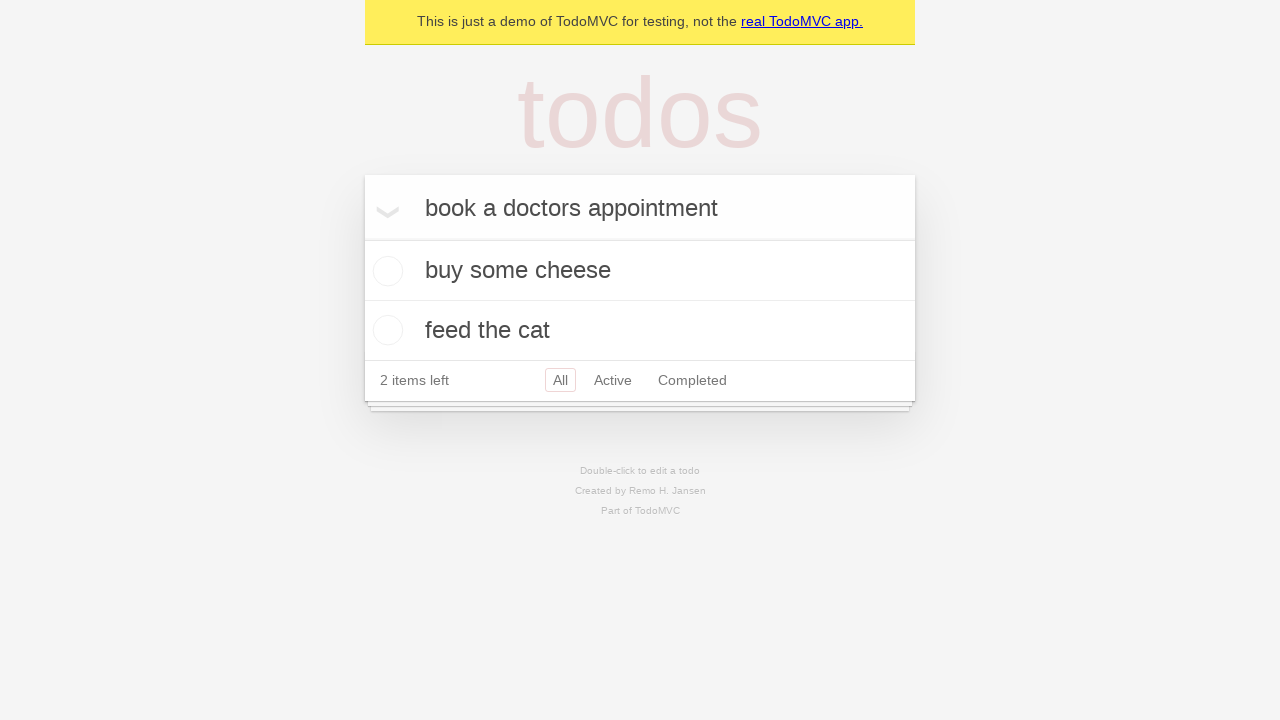

Pressed Enter to create todo 'book a doctors appointment' on internal:attr=[placeholder="What needs to be done?"i]
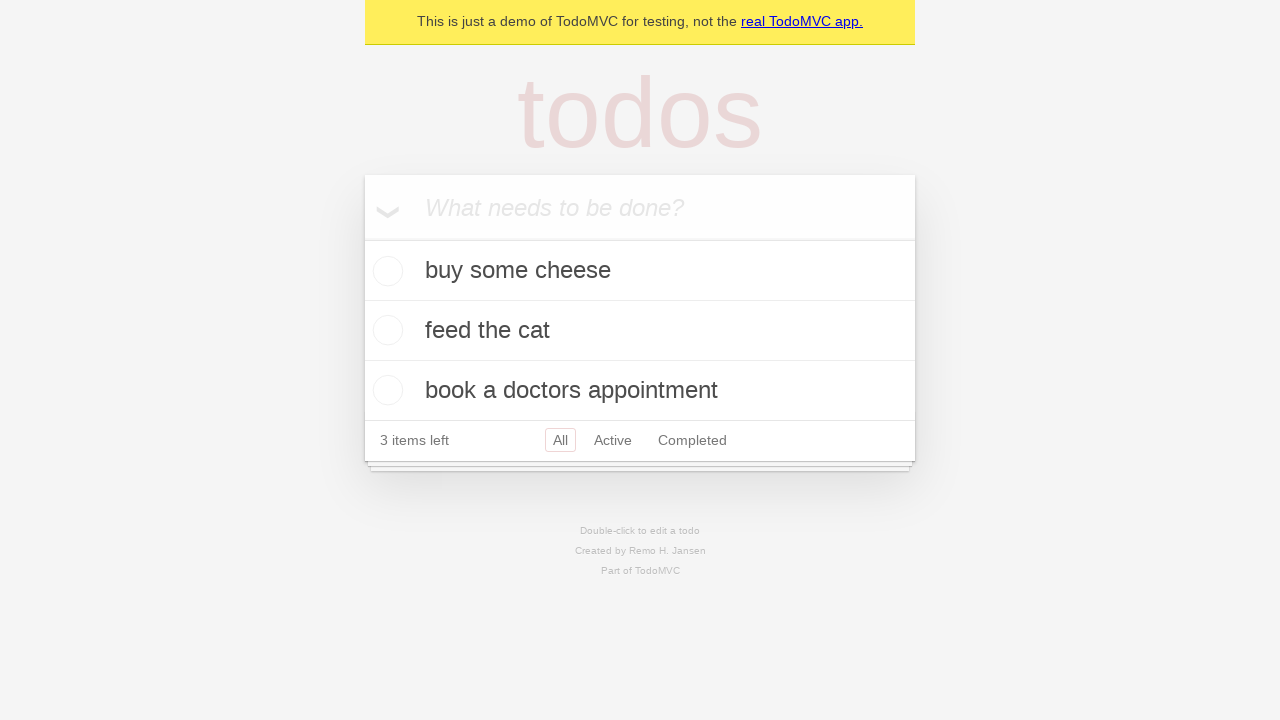

Waited for all 3 todos to be created
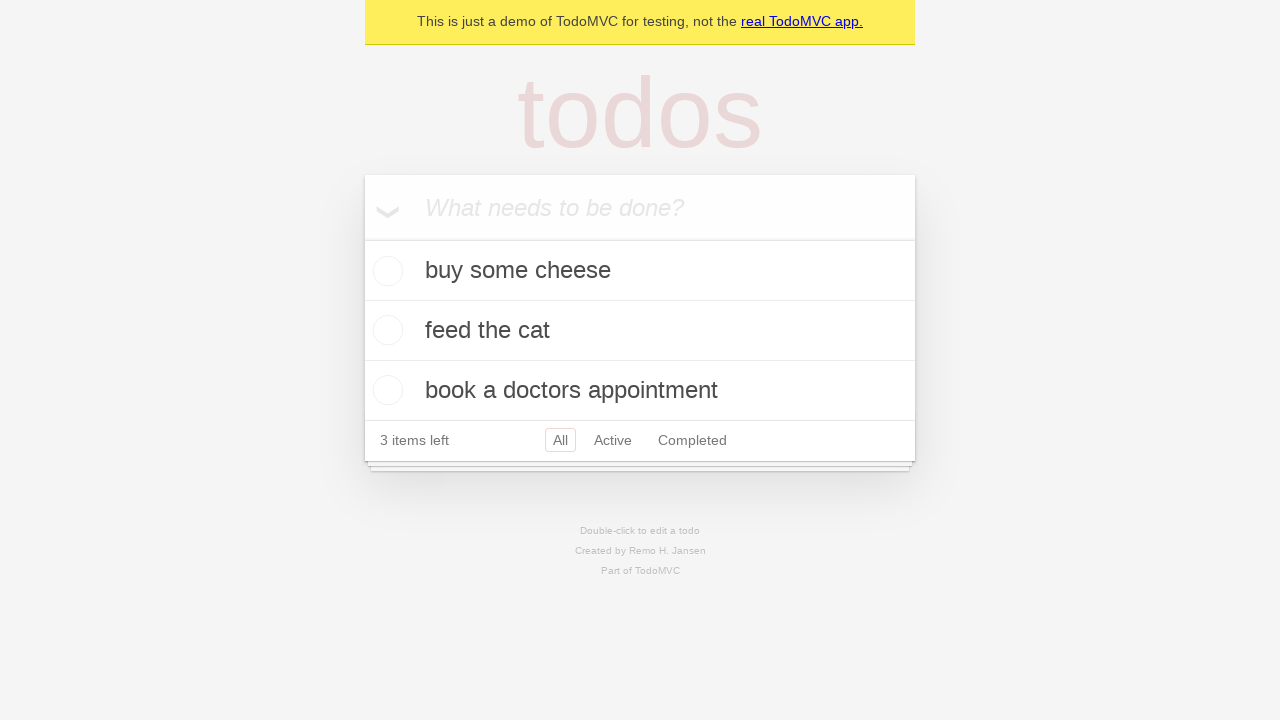

Double-clicked second todo to enter edit mode at (640, 331) on internal:testid=[data-testid="todo-item"s] >> nth=1
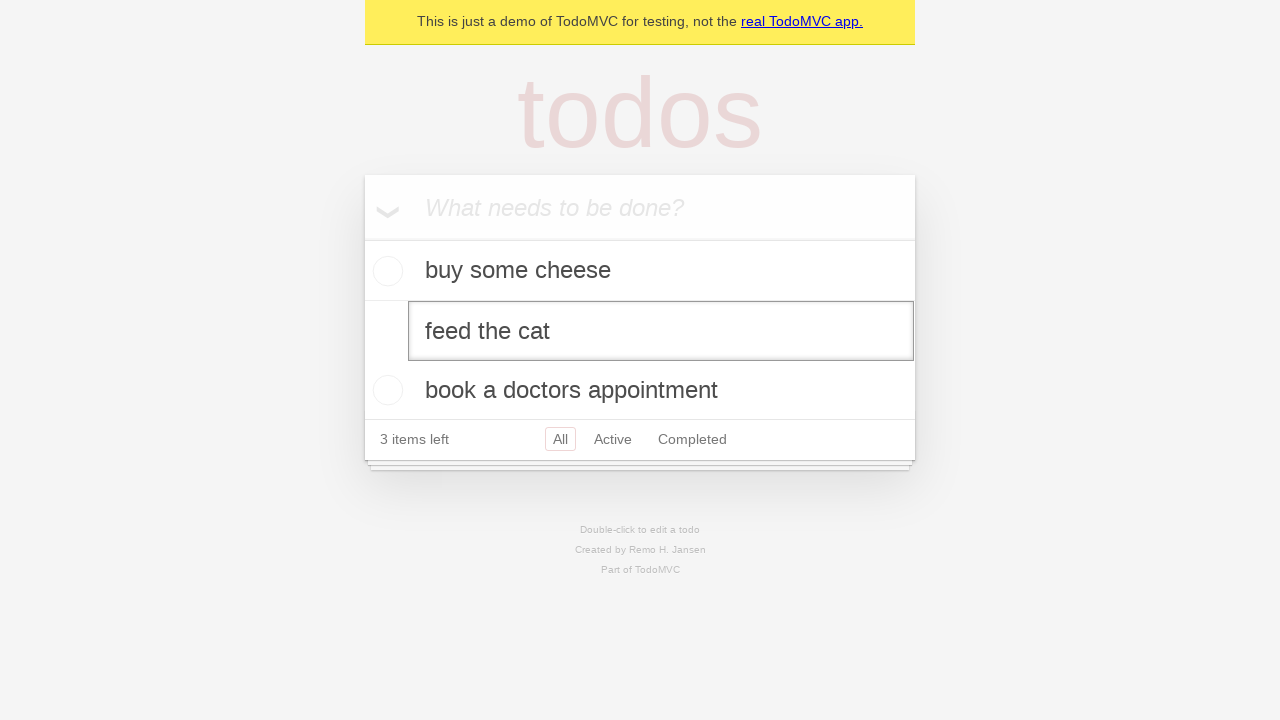

Filled edit input with text containing leading and trailing whitespace on internal:testid=[data-testid="todo-item"s] >> nth=1 >> internal:role=textbox[nam
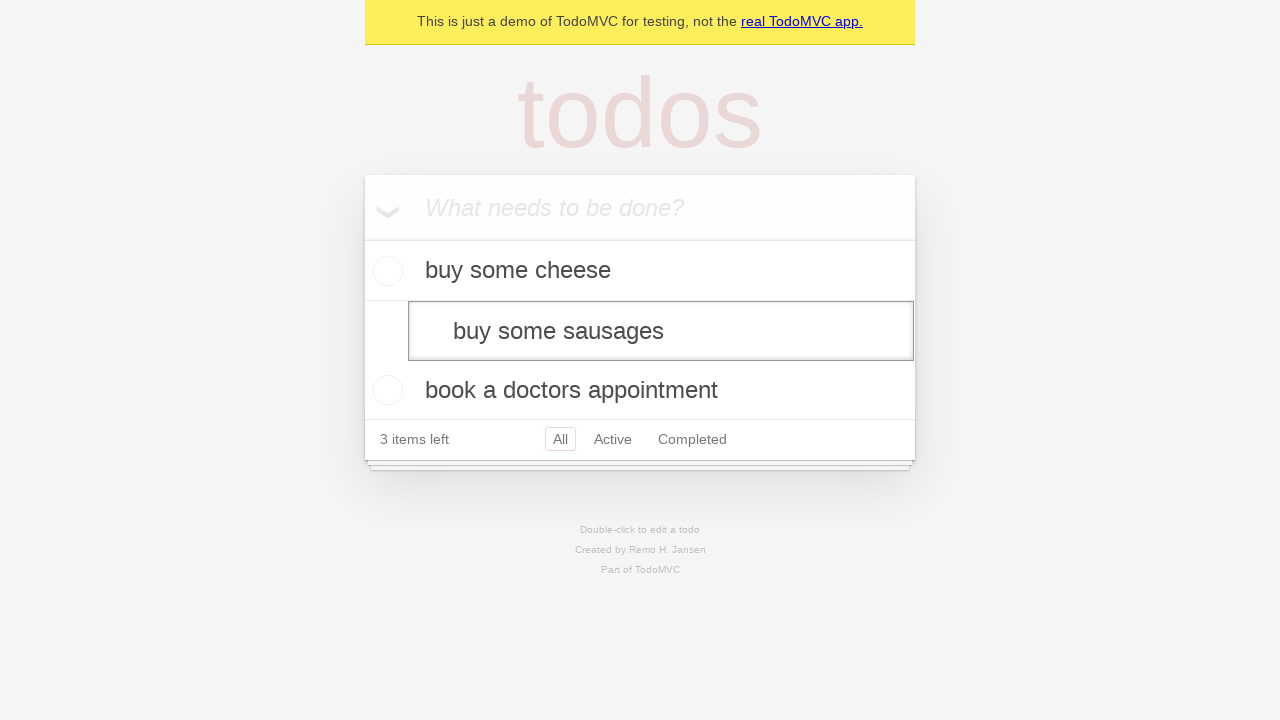

Pressed Enter to save edited todo, whitespace should be trimmed on internal:testid=[data-testid="todo-item"s] >> nth=1 >> internal:role=textbox[nam
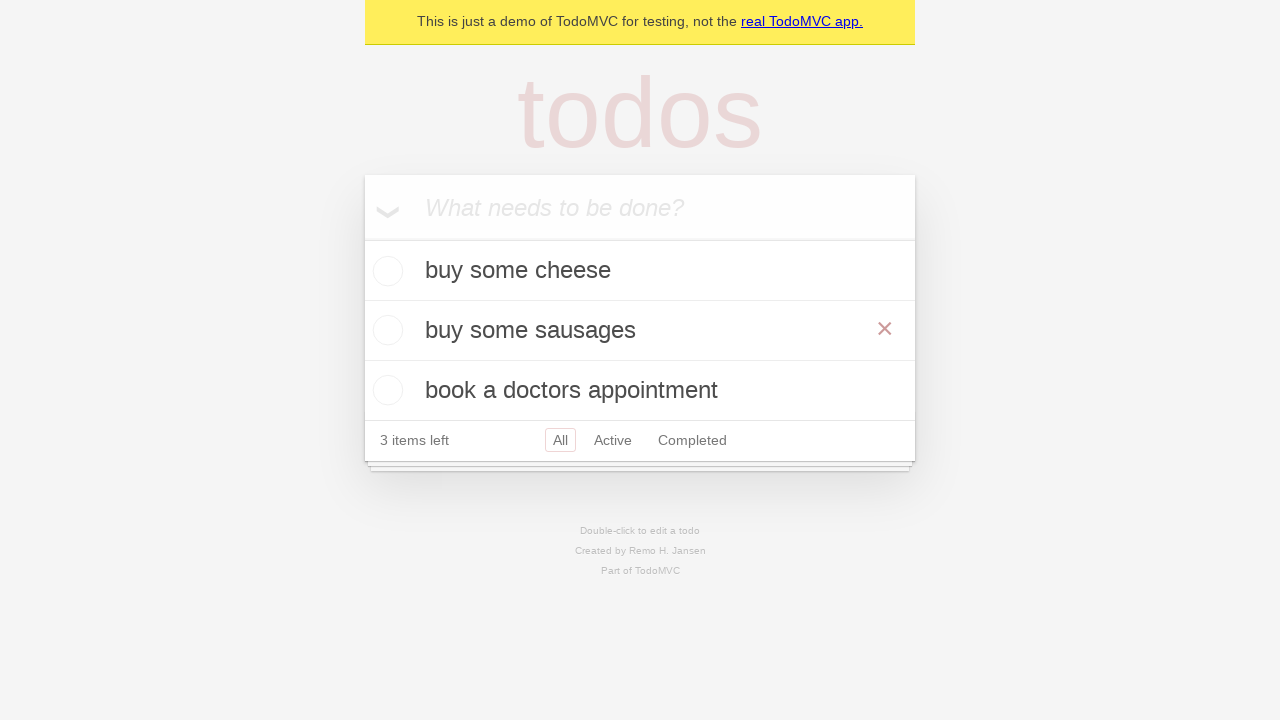

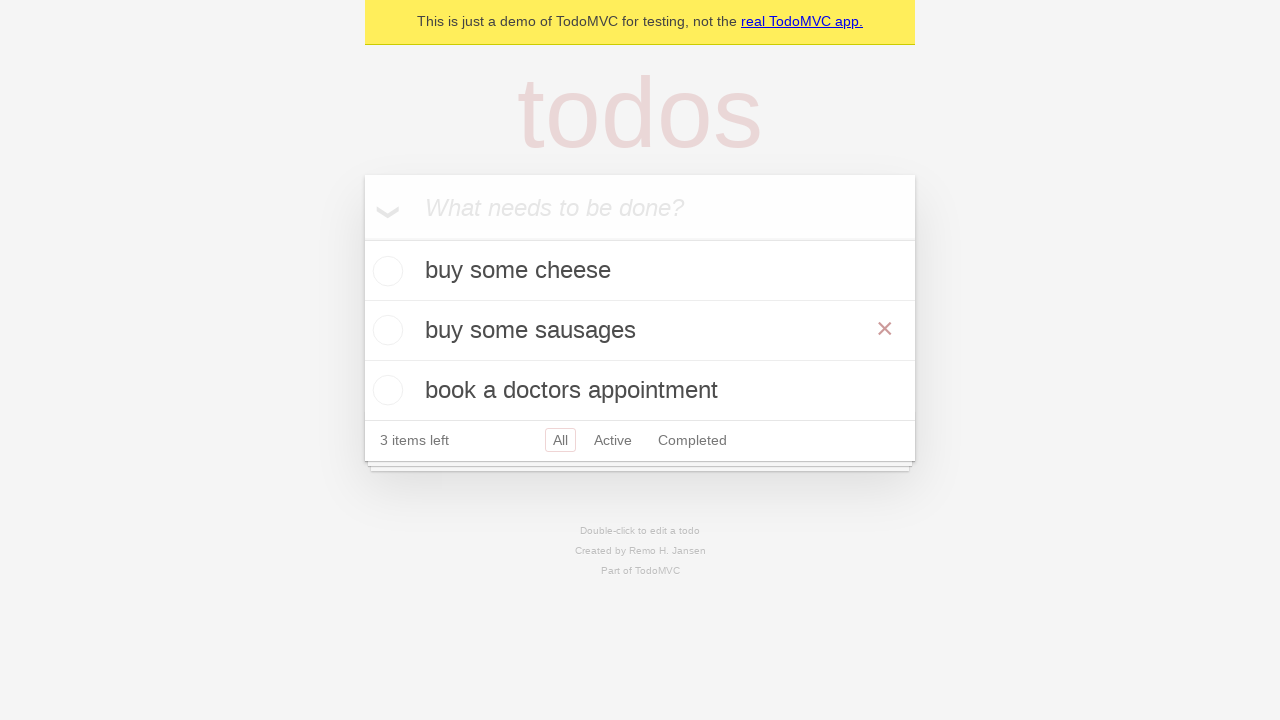